Navigates to OpenCart login page and fills in the email field, then verifies the logo is displayed

Starting URL: https://naveenautomationlabs.com/opencart/index.php?route=account/login

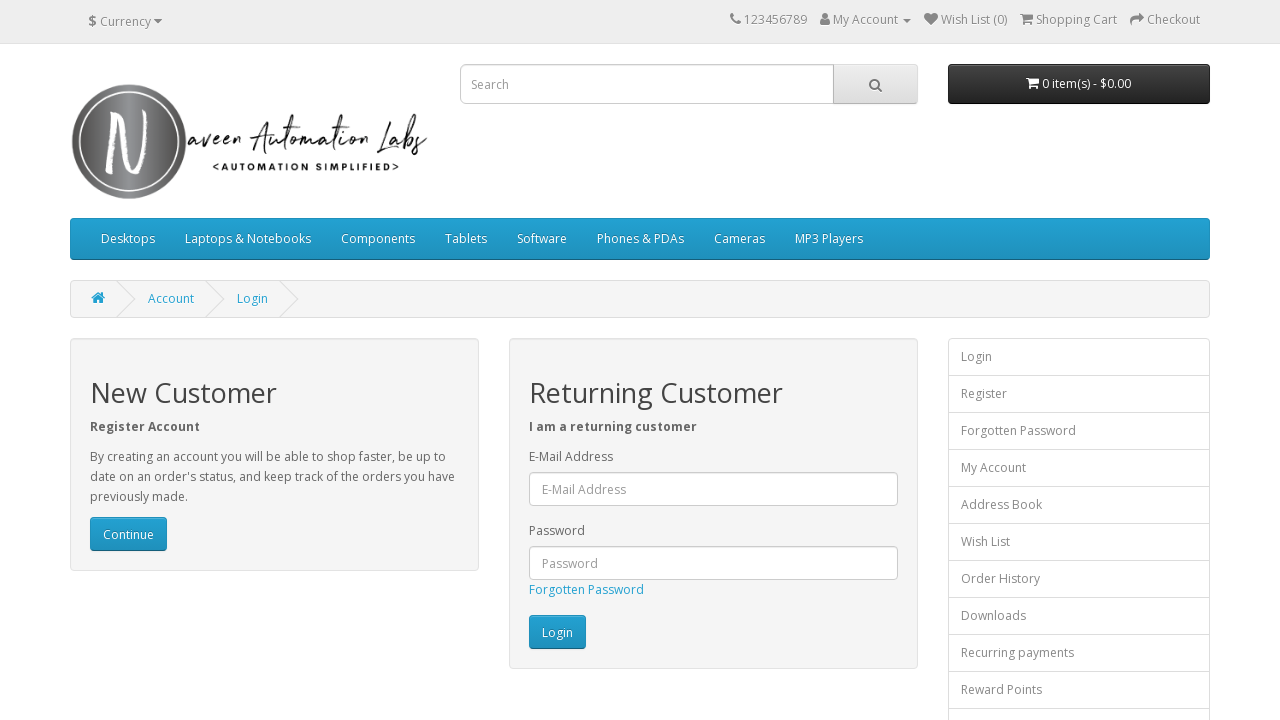

Navigated to OpenCart login page
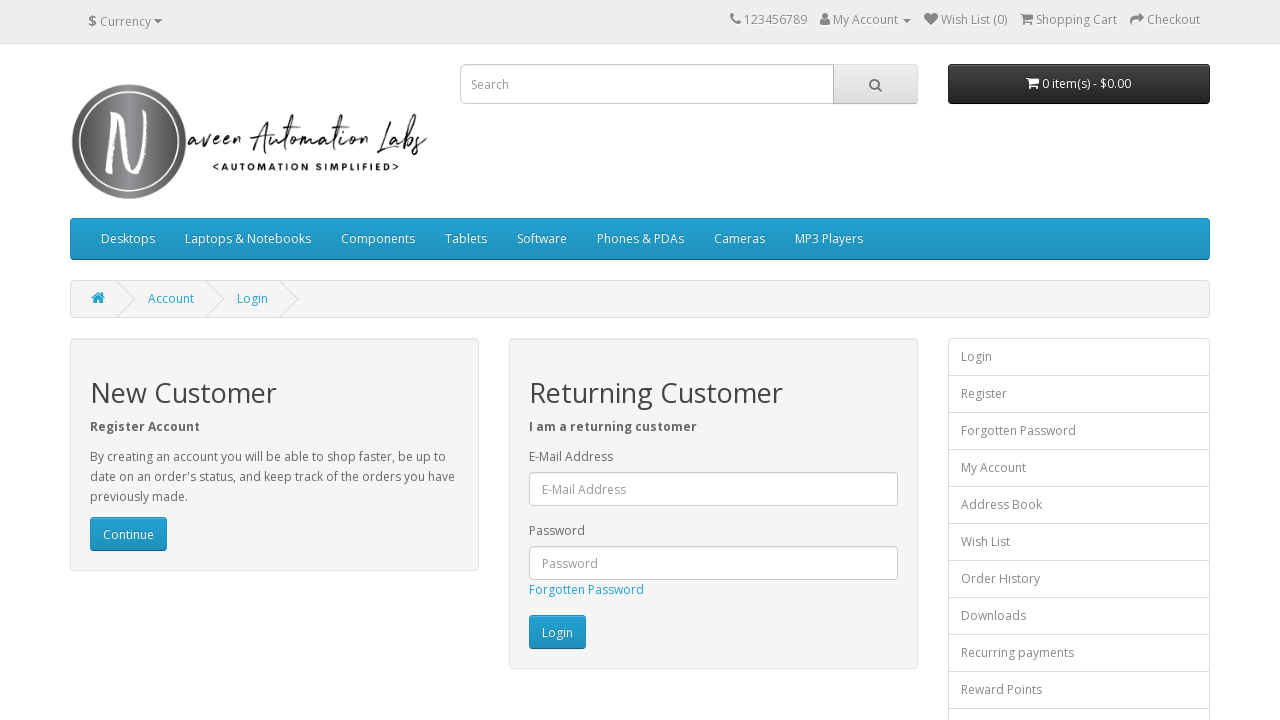

Filled email field with 'abc@test.com' on #input-email
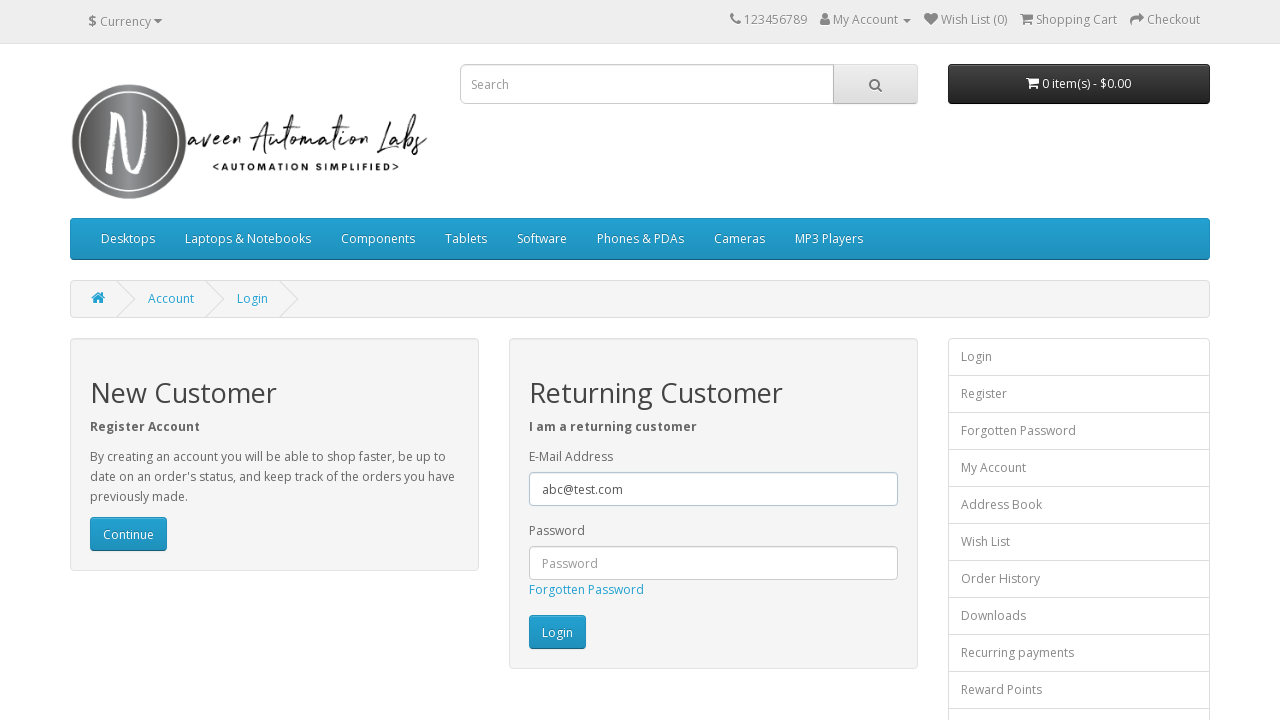

Waited for logo element to be present
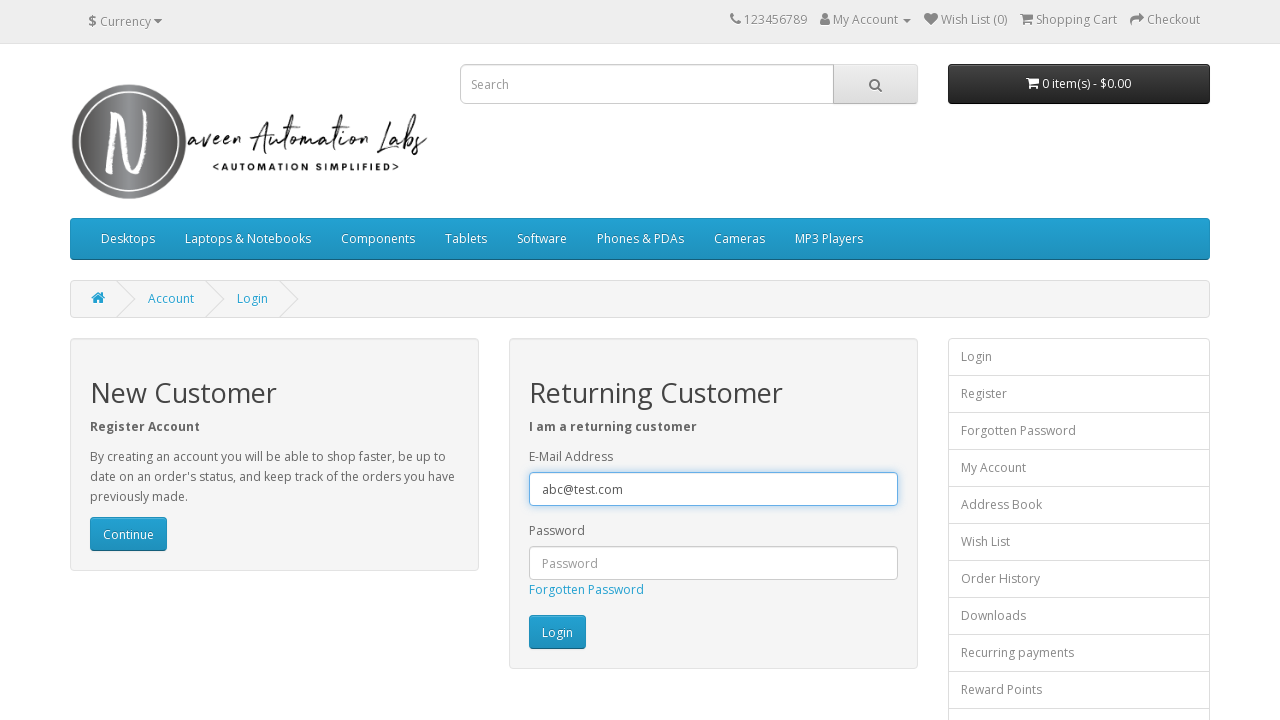

Logo is displayed and visible
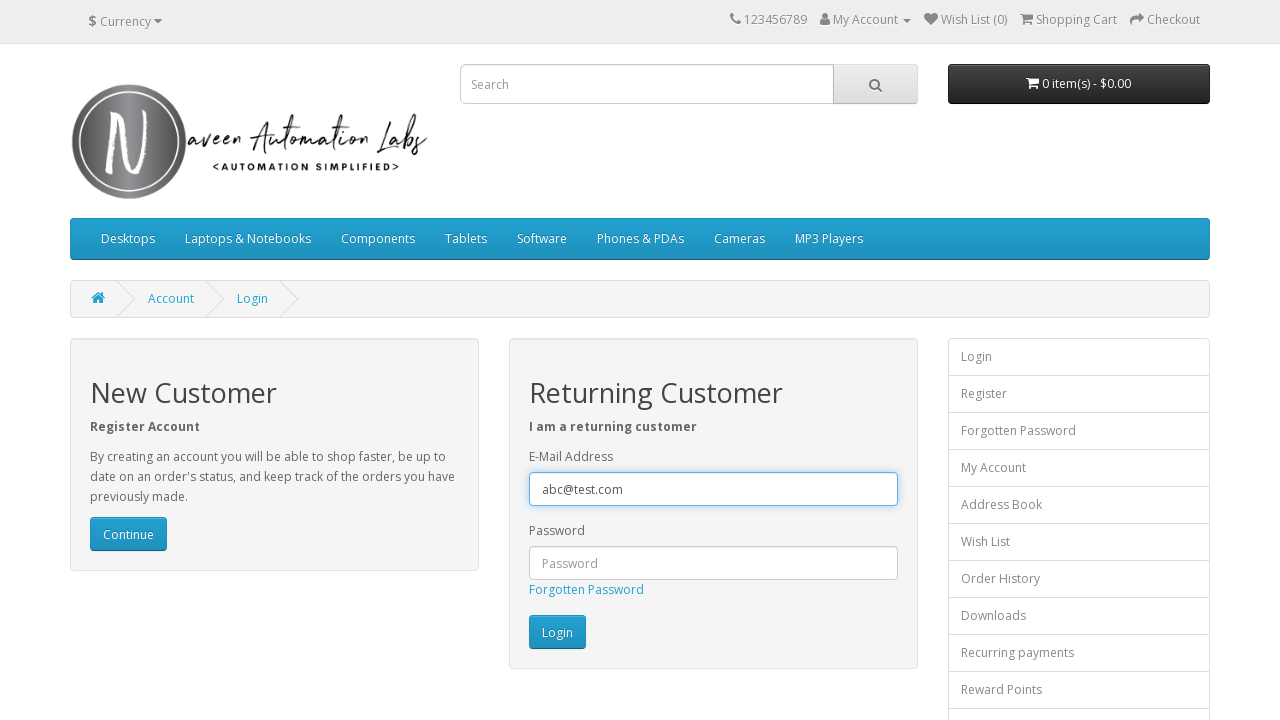

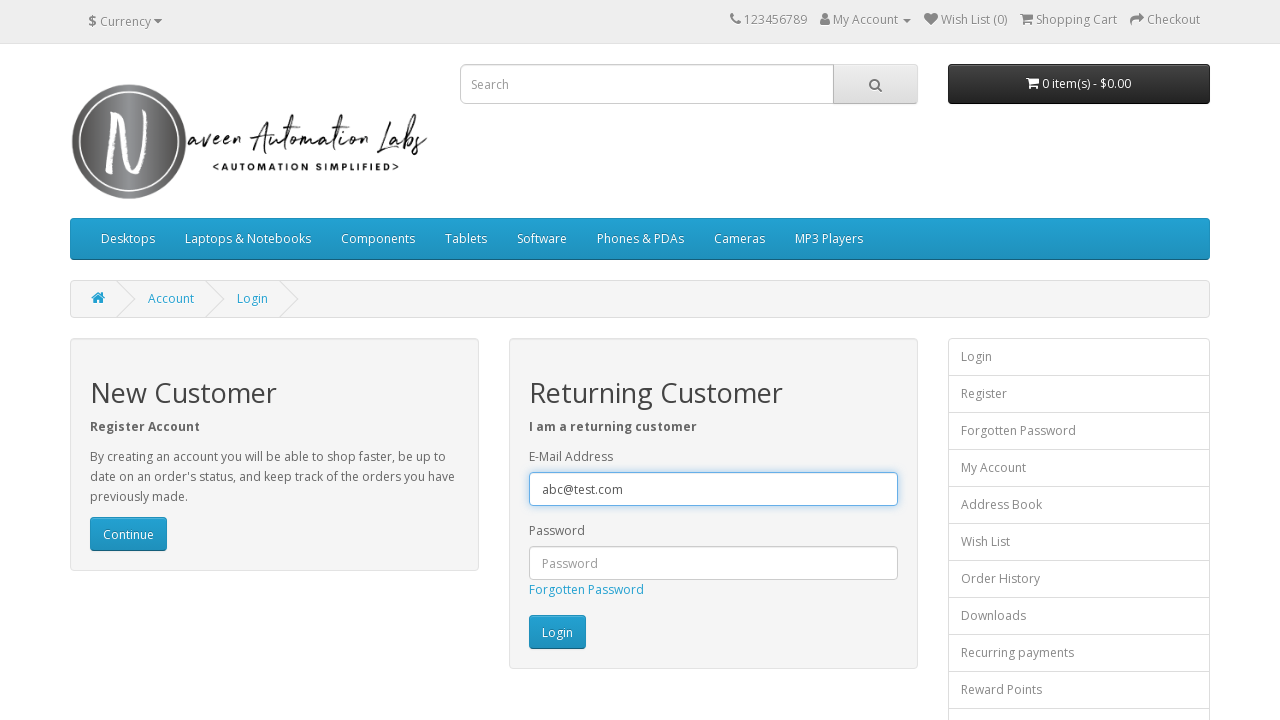